Tests HTML5 drag and drop functionality by dragging column A to column B and verifying the elements have switched positions

Starting URL: http://the-internet.herokuapp.com/drag_and_drop

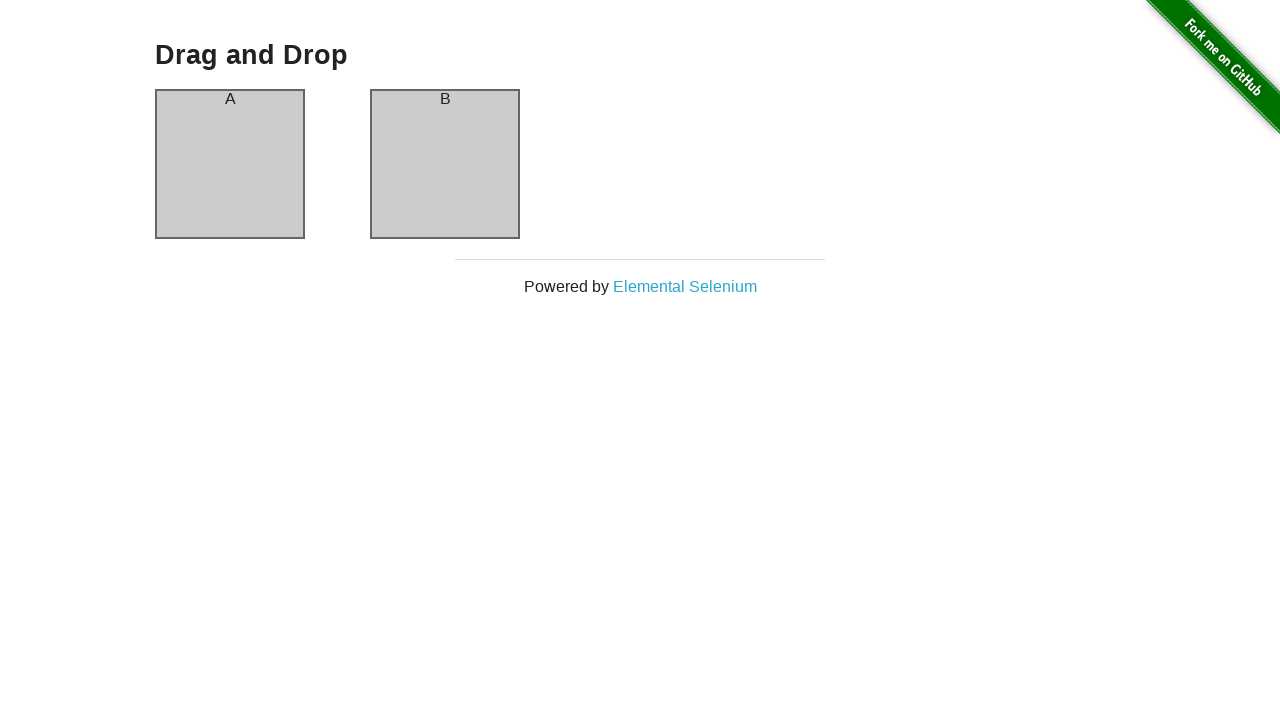

Column A element loaded and is ready
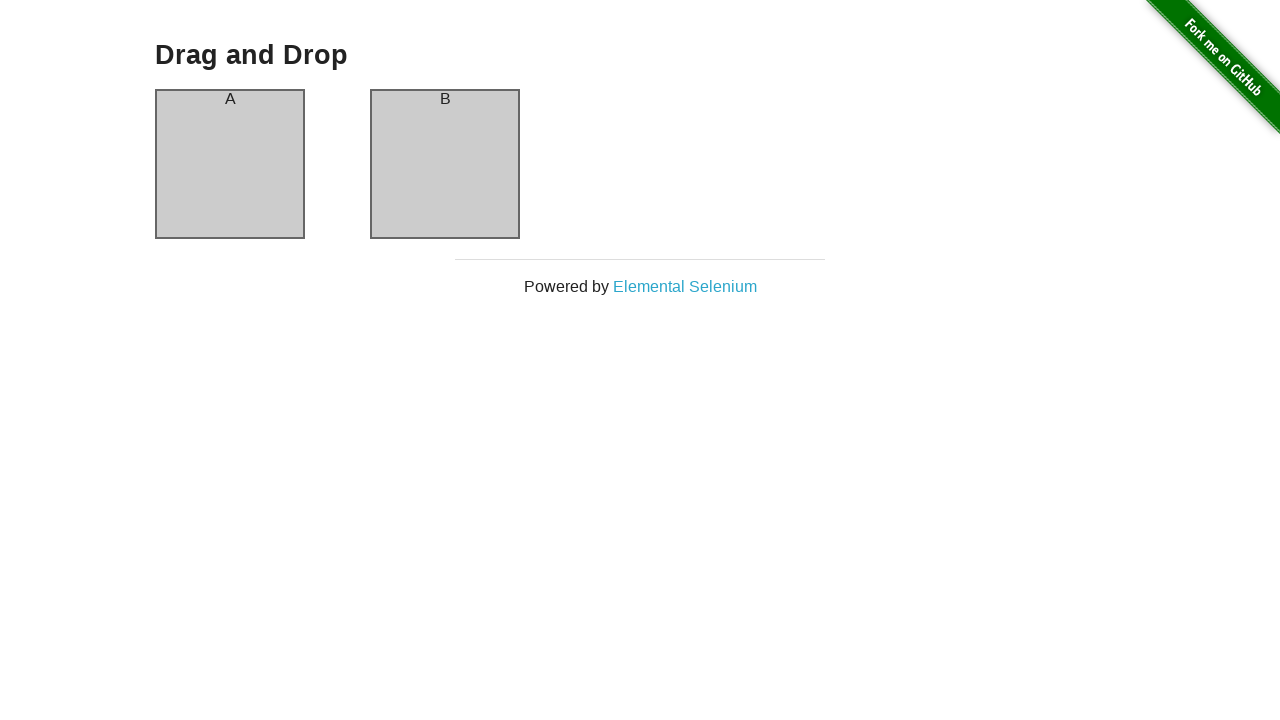

Executed drag and drop of column A to column B
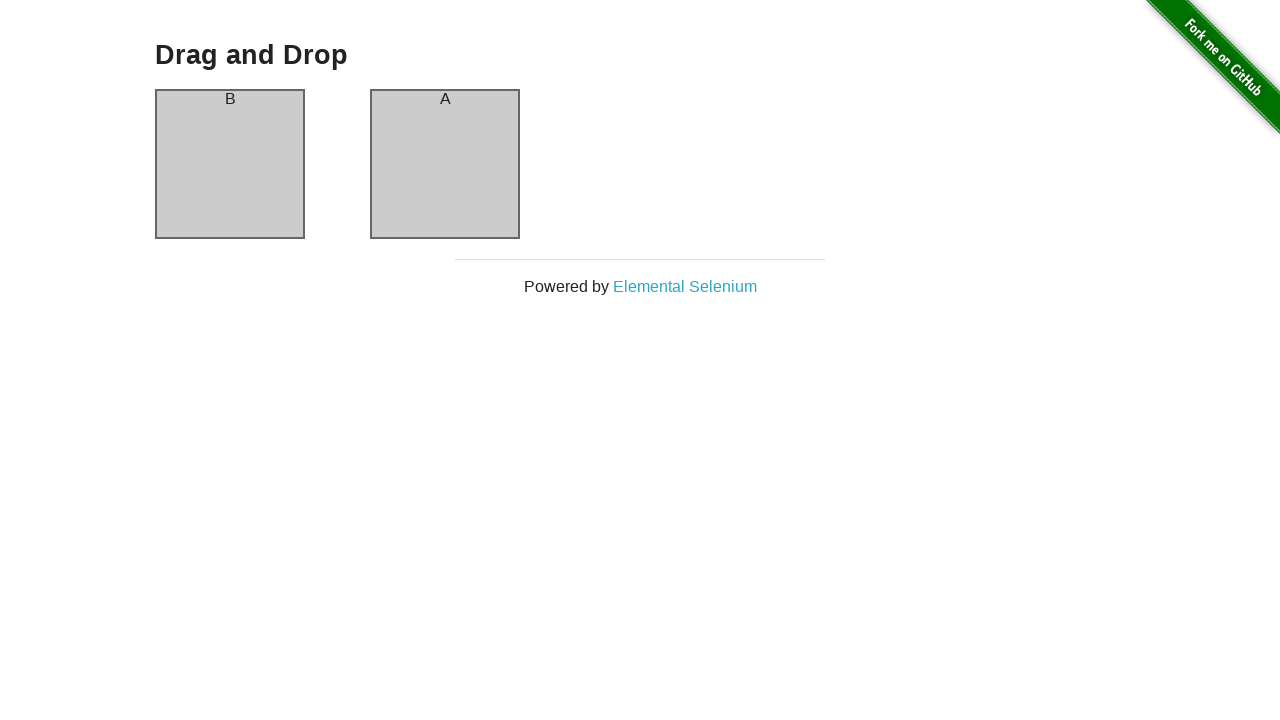

Verified that column A header now displays 'B' - columns have switched positions
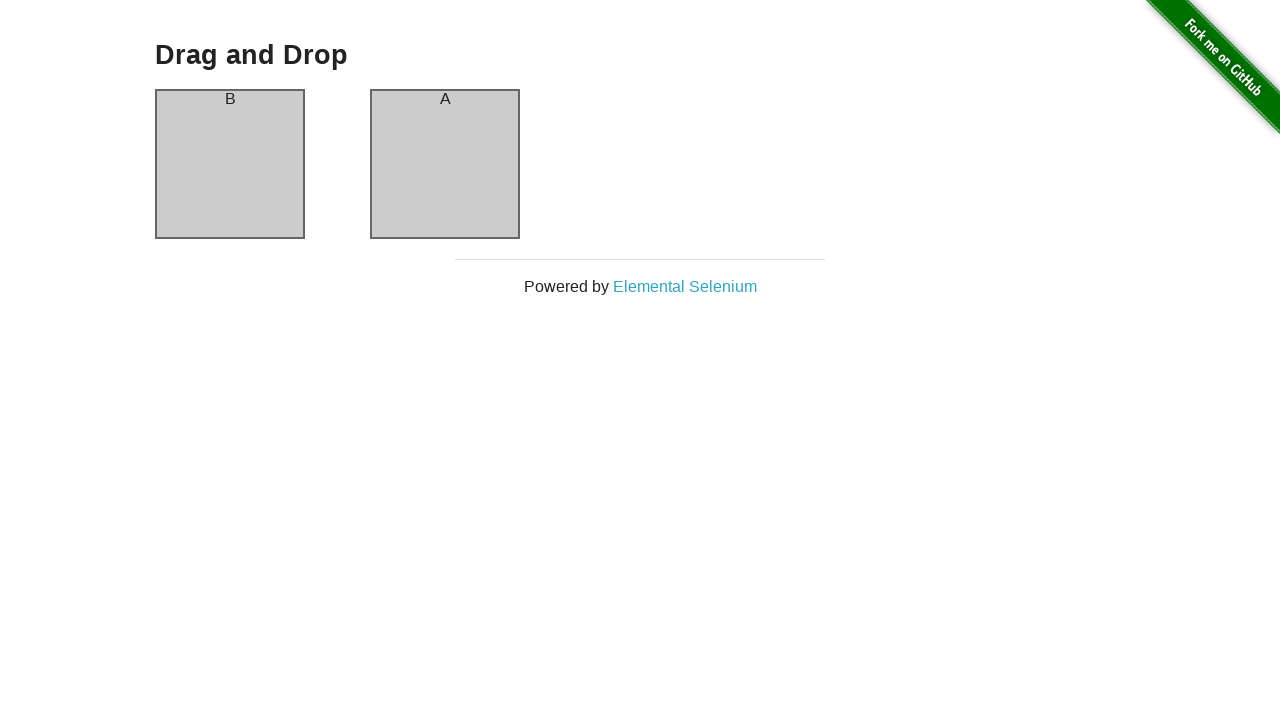

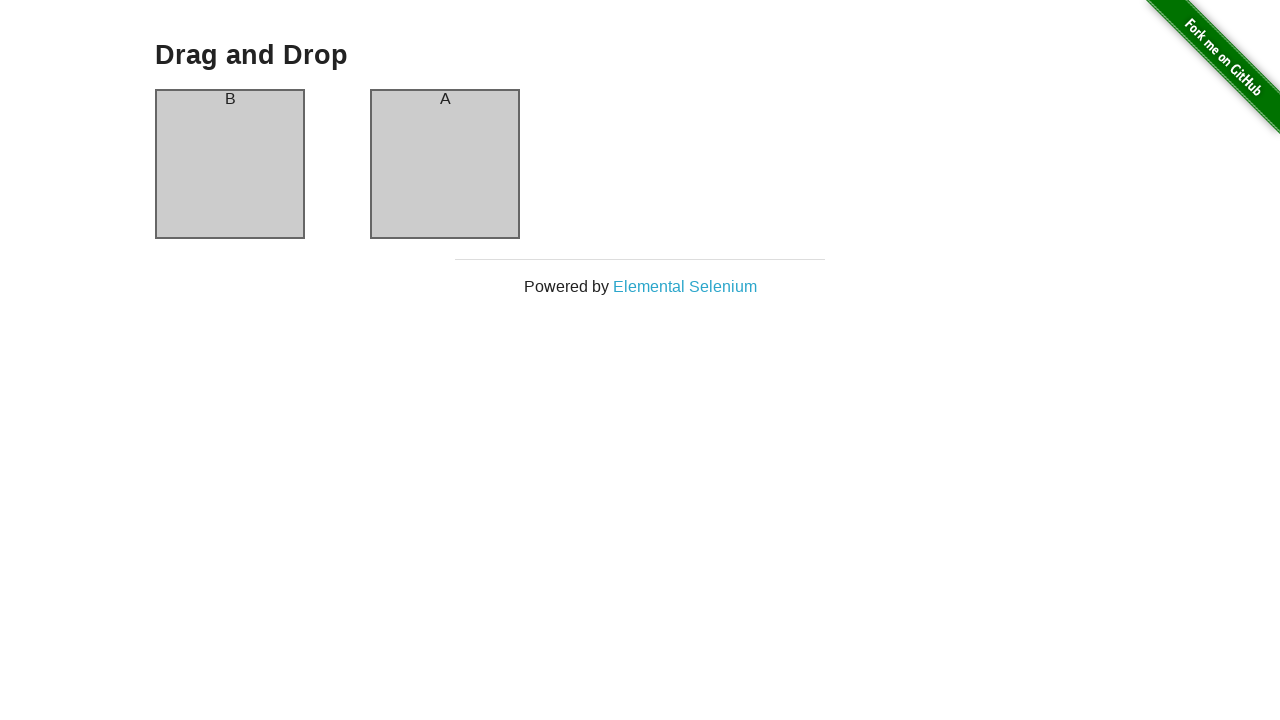